Tests drag and drop functionality by dragging element A to element B's position and verifying the elements have swapped positions

Starting URL: https://the-internet.herokuapp.com/drag_and_drop

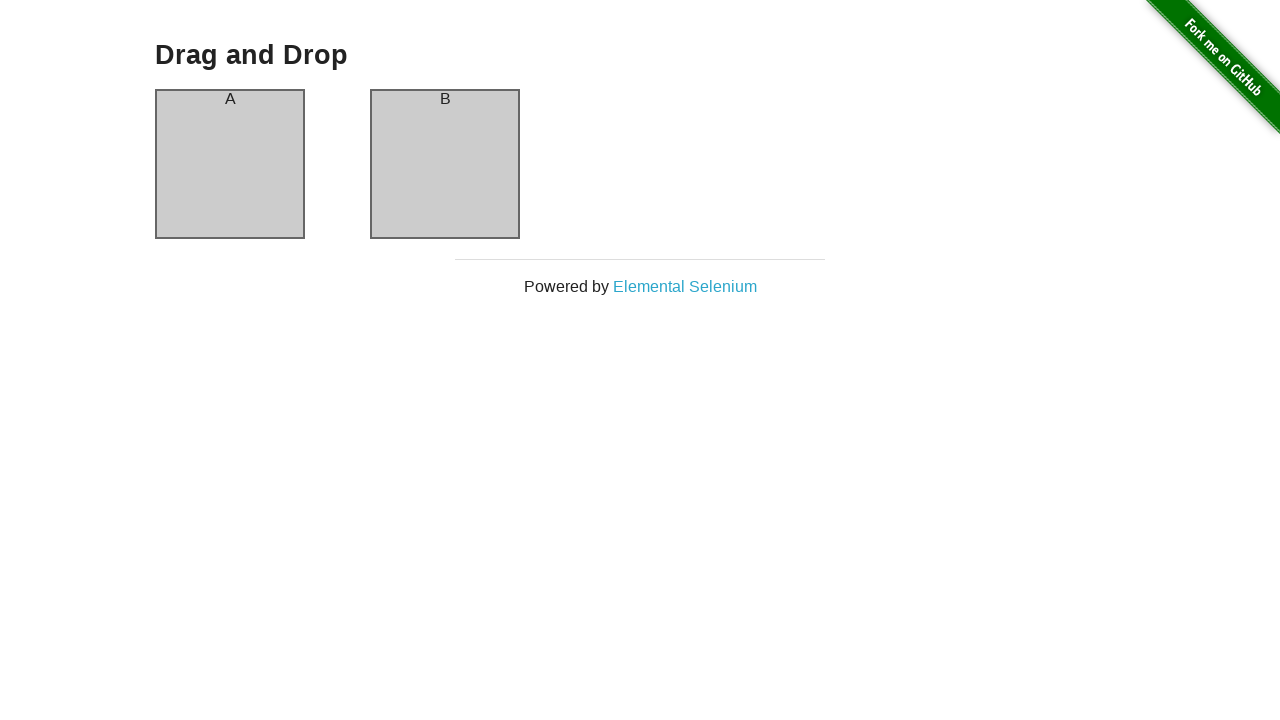

Located source element (column-a)
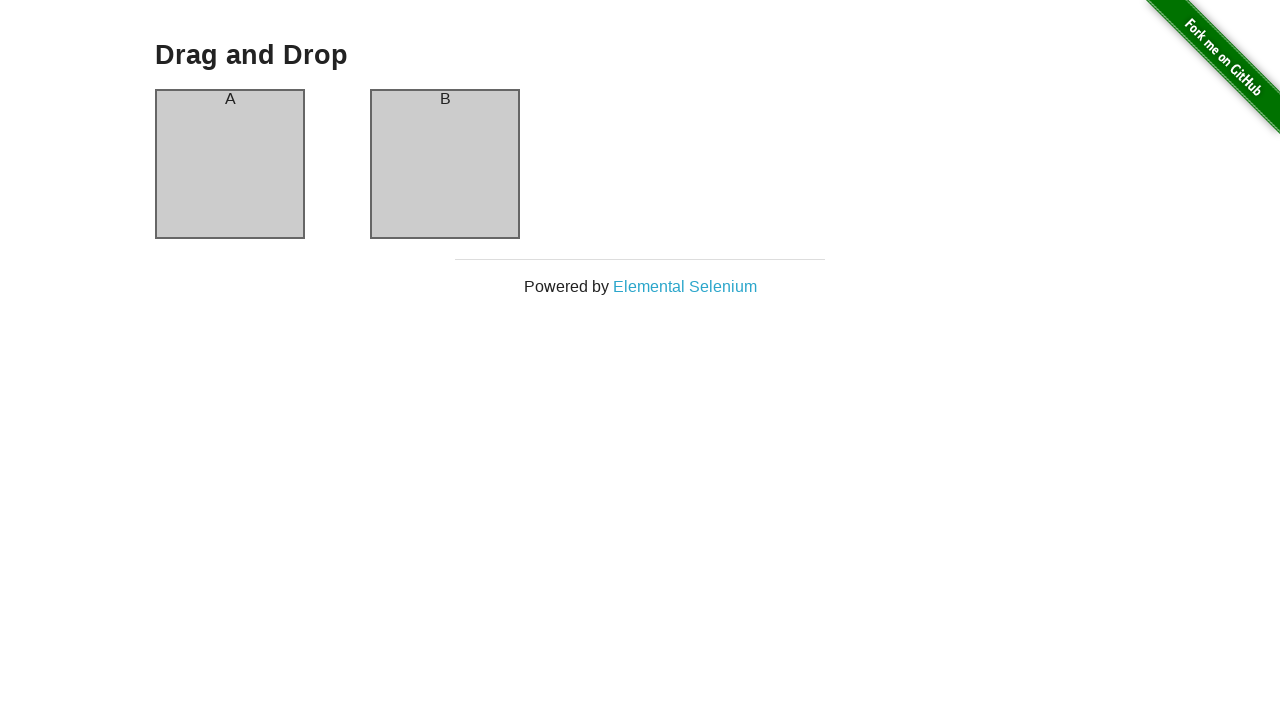

Located target element (column-b)
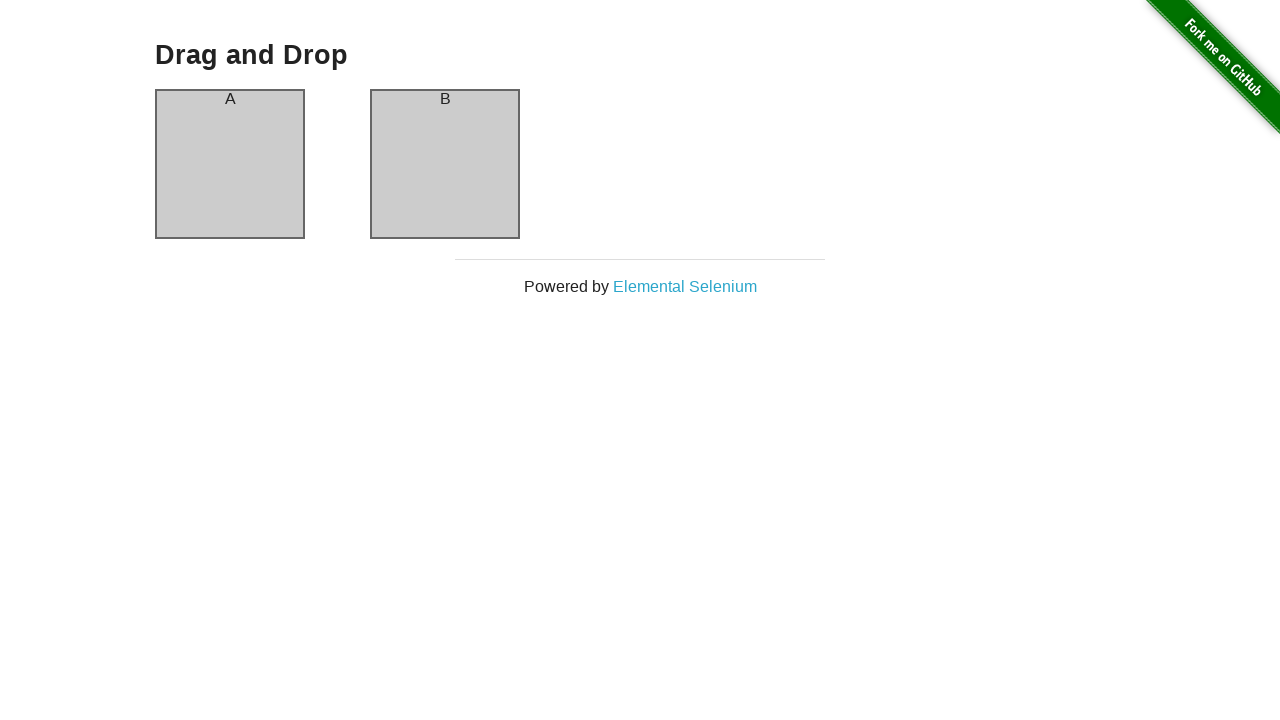

Dragged element A to element B's position at (445, 164)
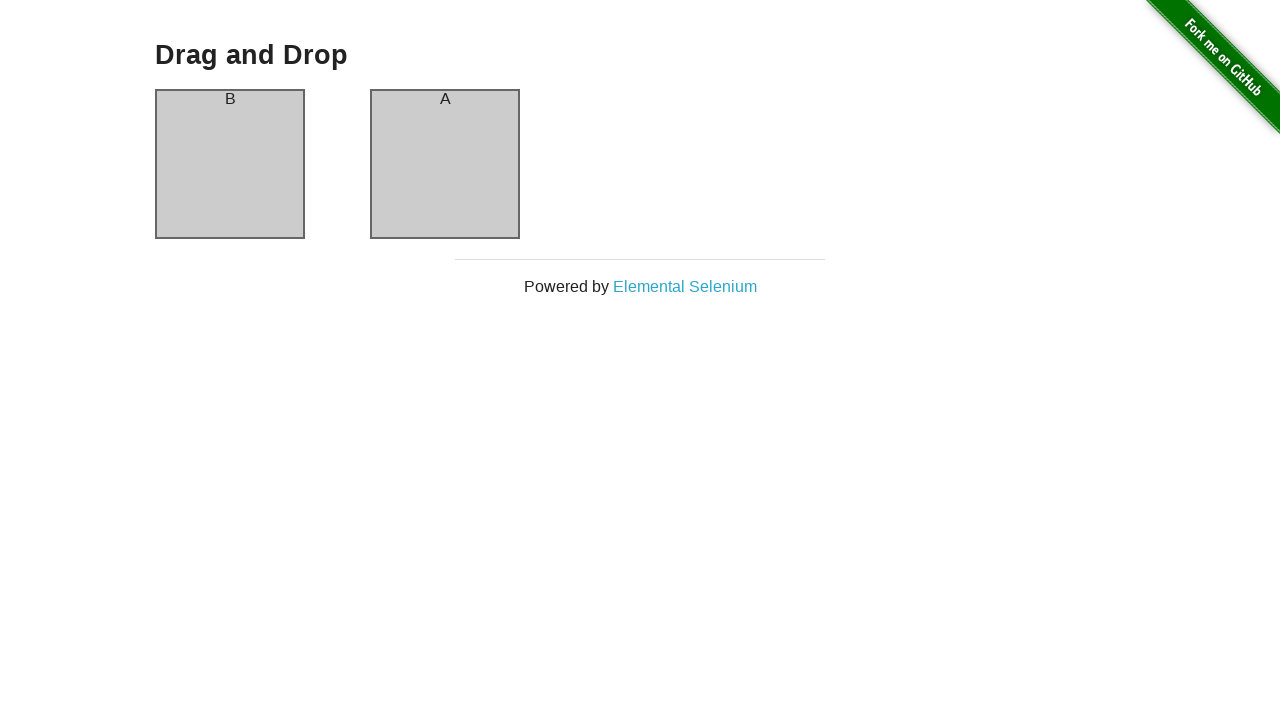

Waited for elements to swap positions
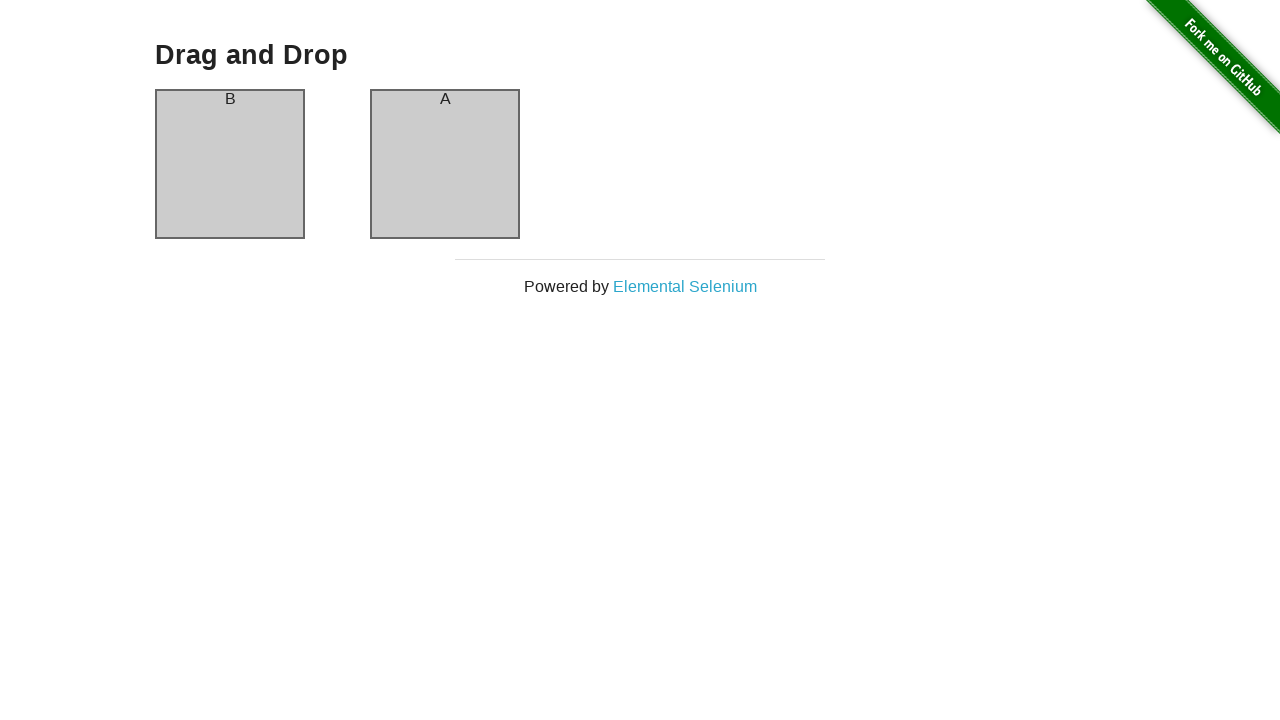

Retrieved text content from column A
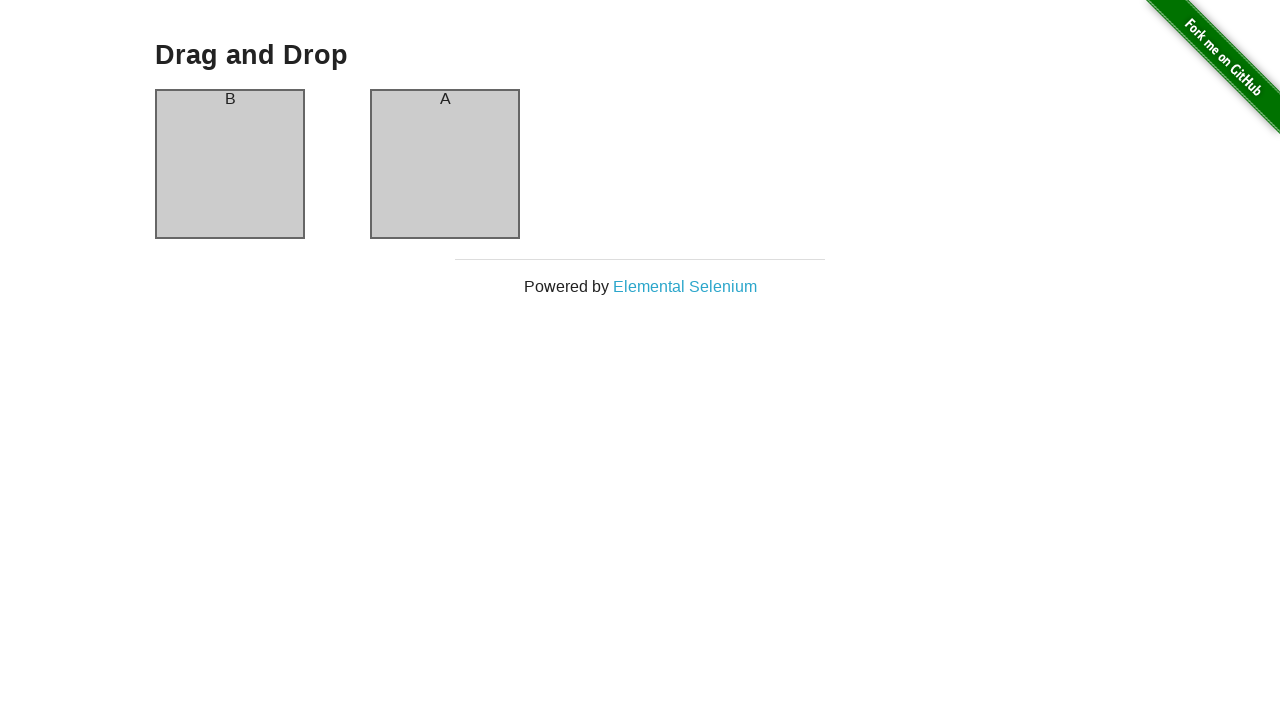

Retrieved text content from column B
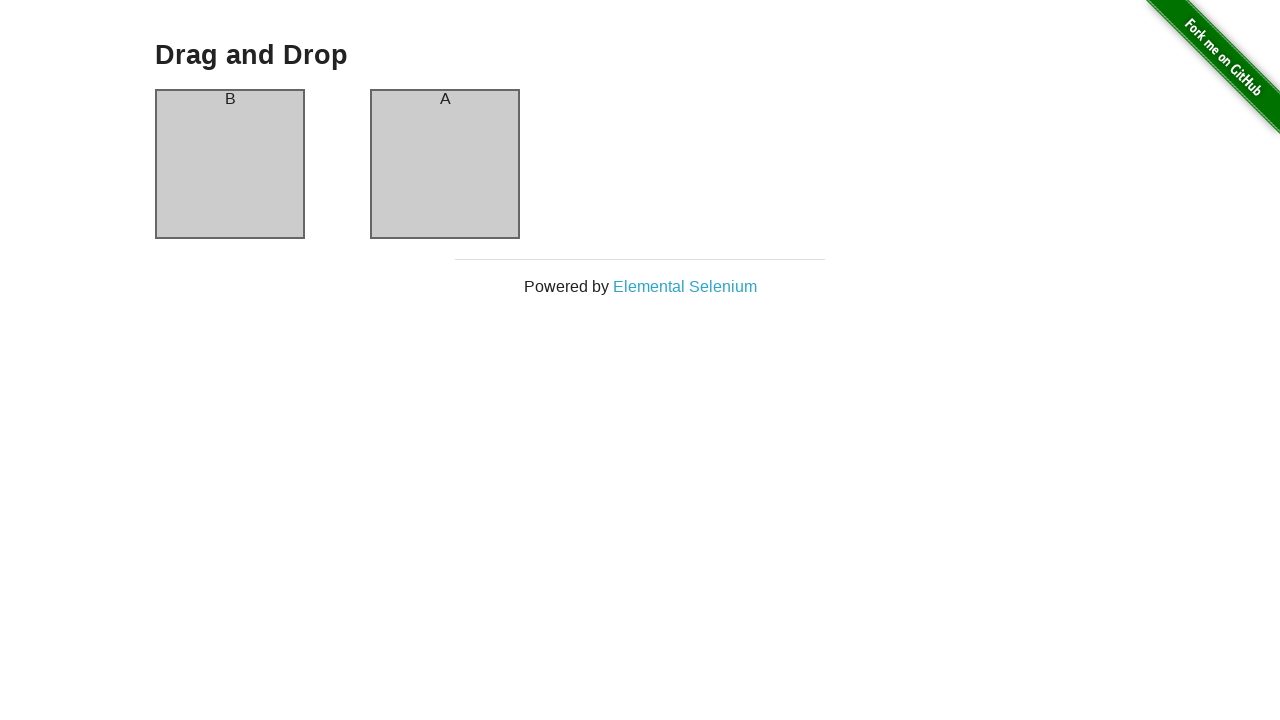

Verified column A contains 'B' after drag and drop
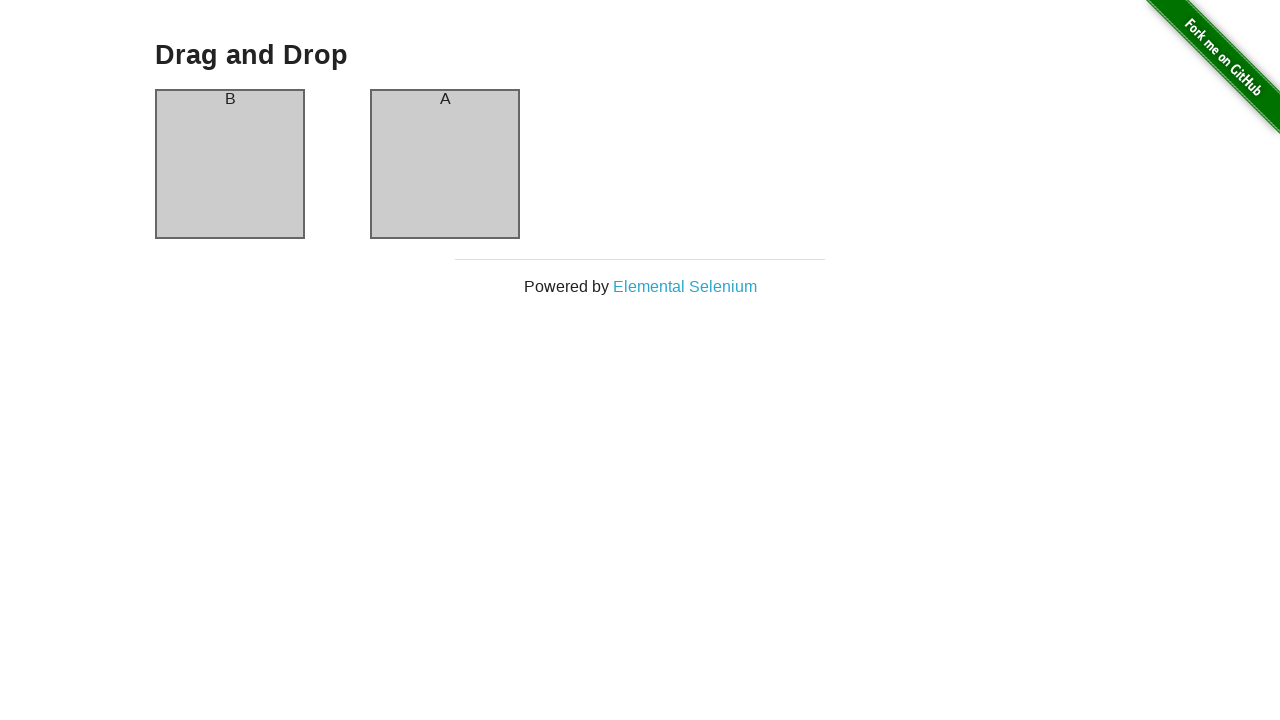

Verified column B contains 'A' after drag and drop
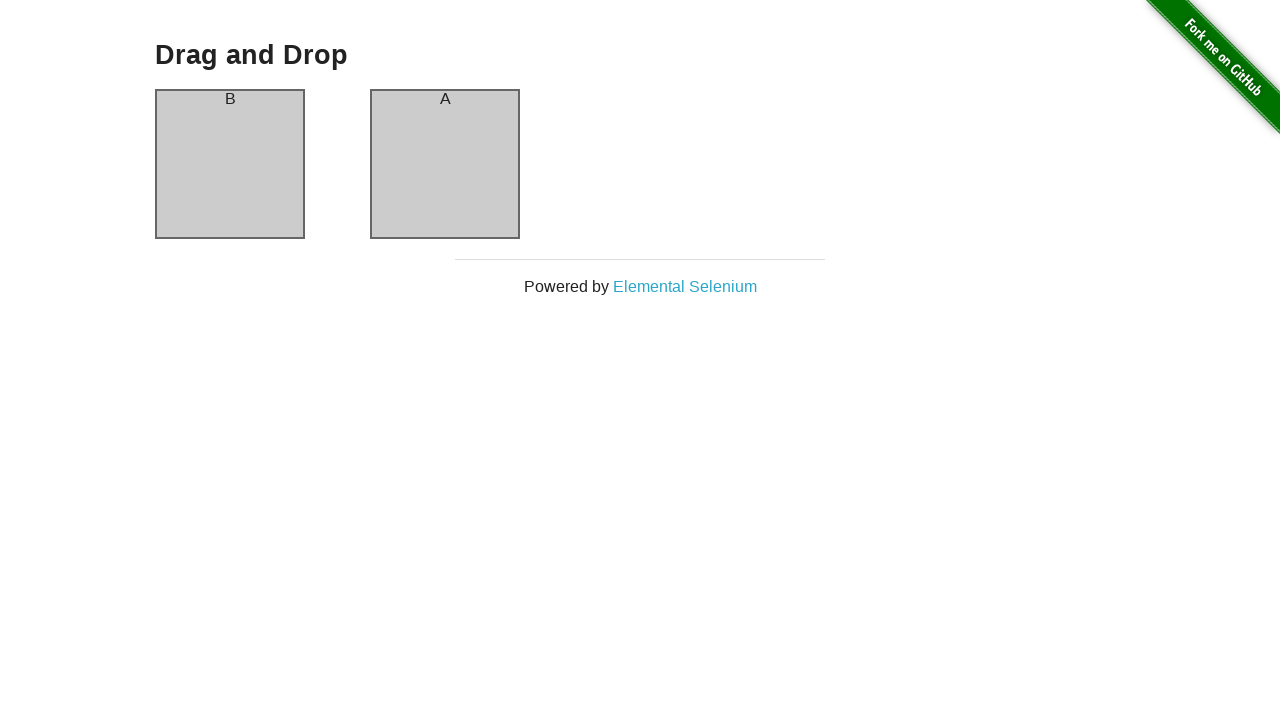

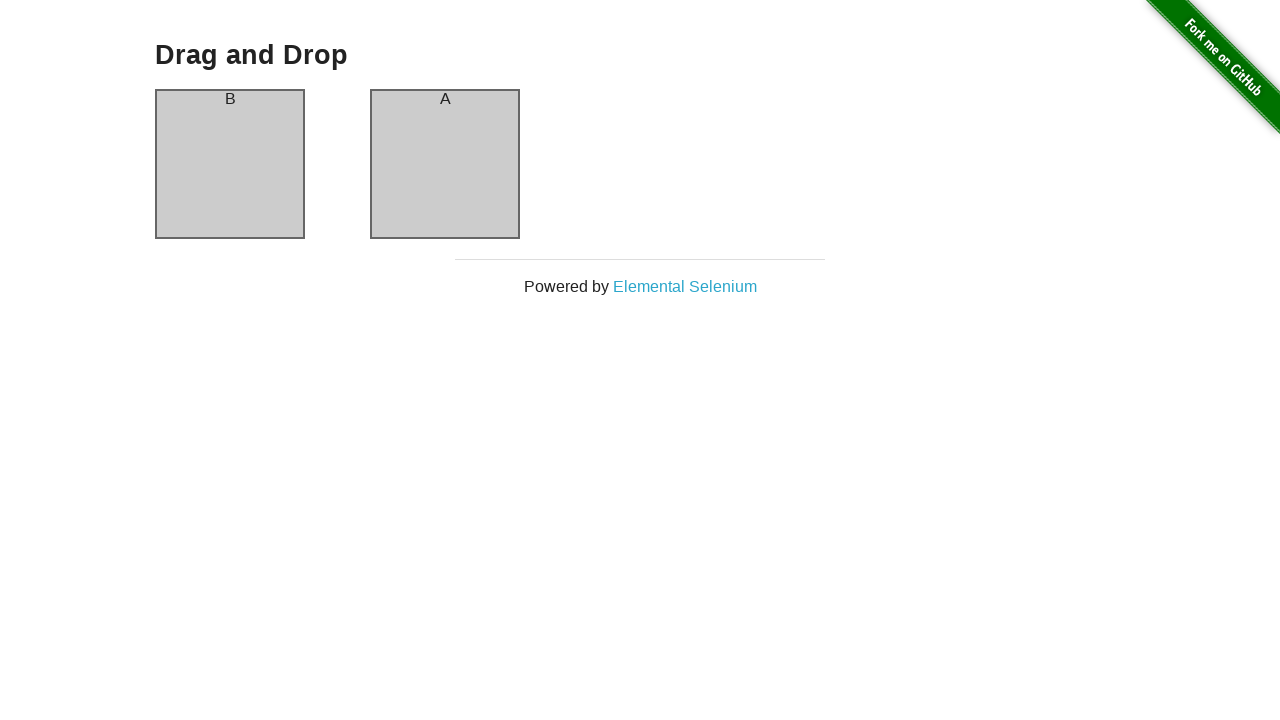